Tests handling of confirmation alert popup by clicking a button to trigger the alert and dismissing it

Starting URL: http://omayo.blogspot.com/

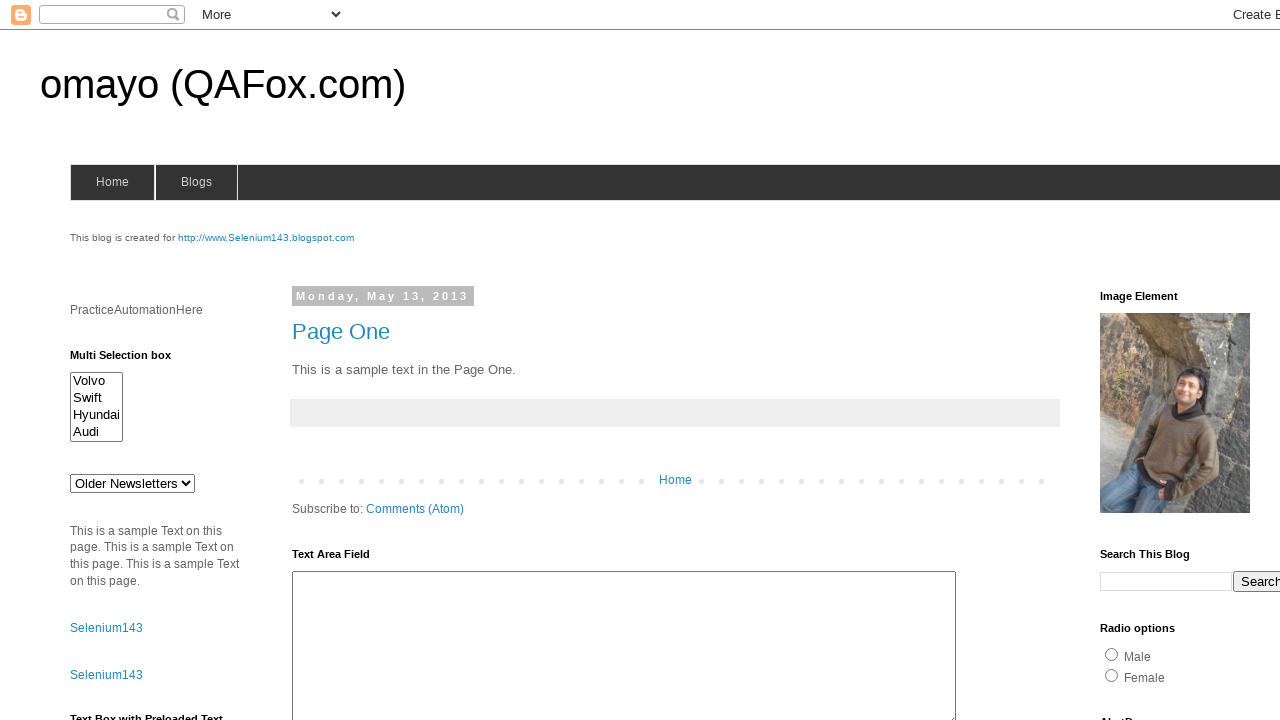

Clicked confirm button to trigger confirmation alert at (1155, 361) on #confirm
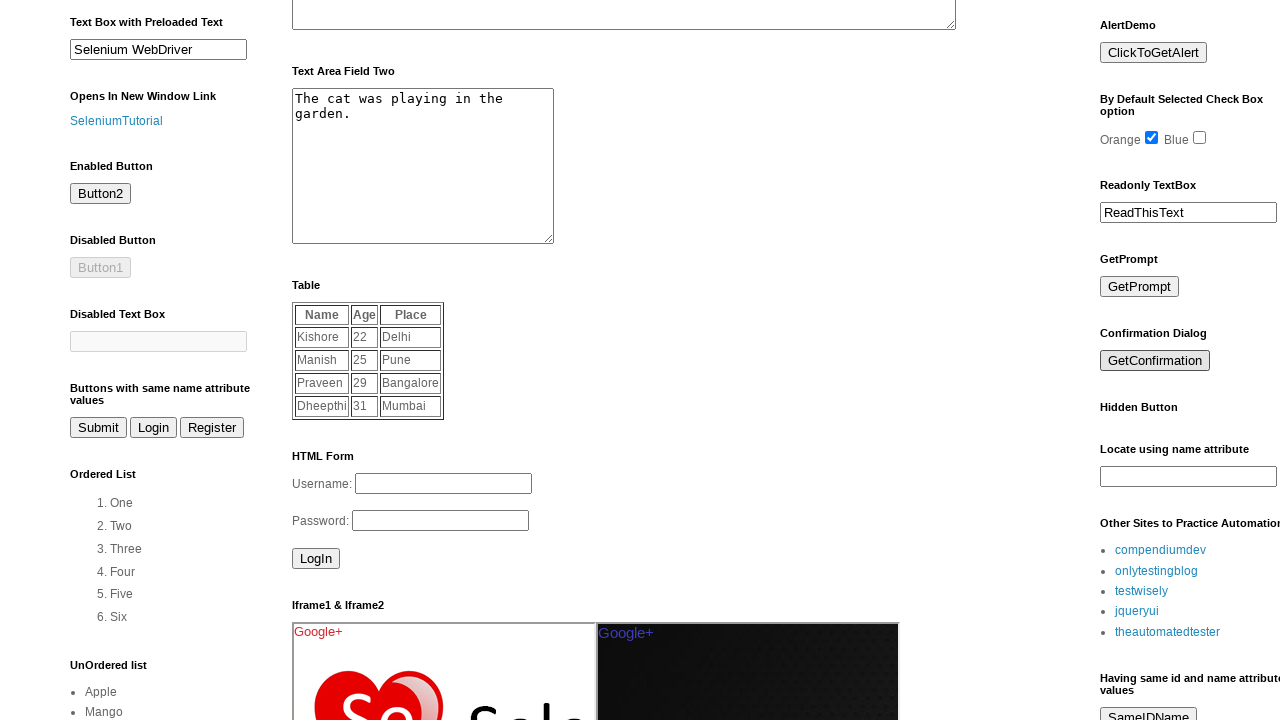

Set up dialog handler to dismiss alerts
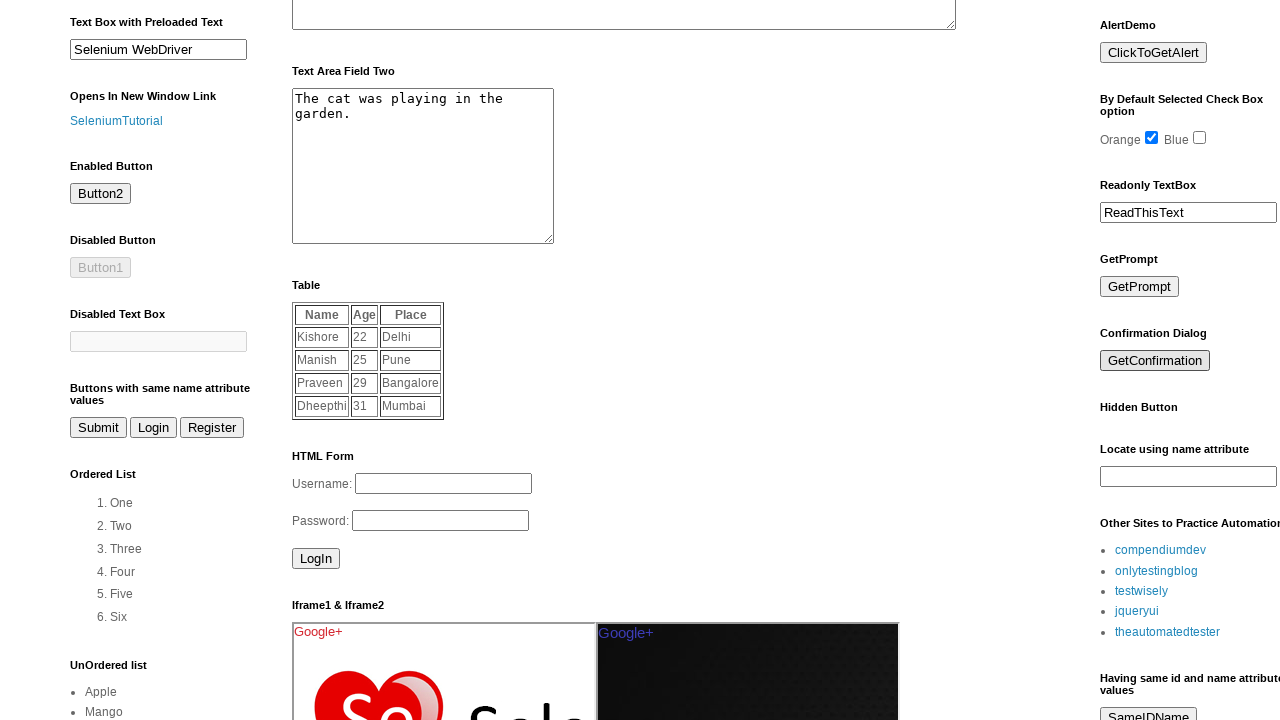

Evaluated JavaScript to trigger pending dialogs
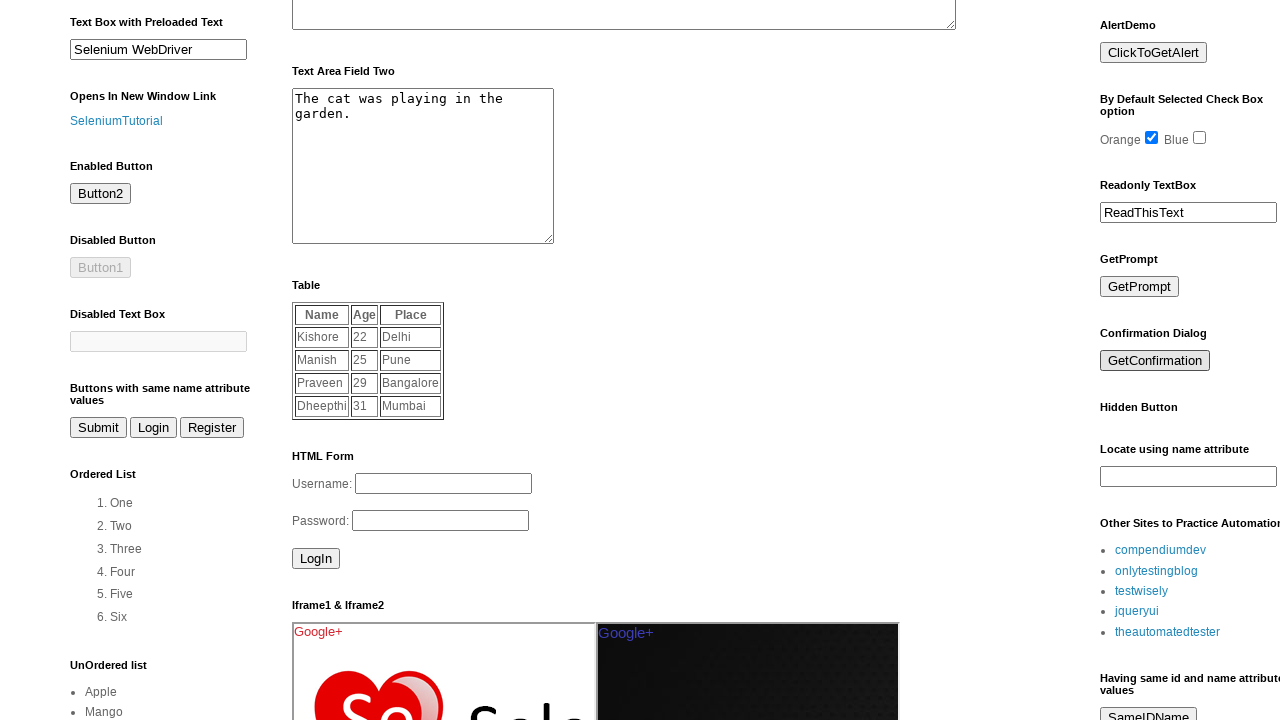

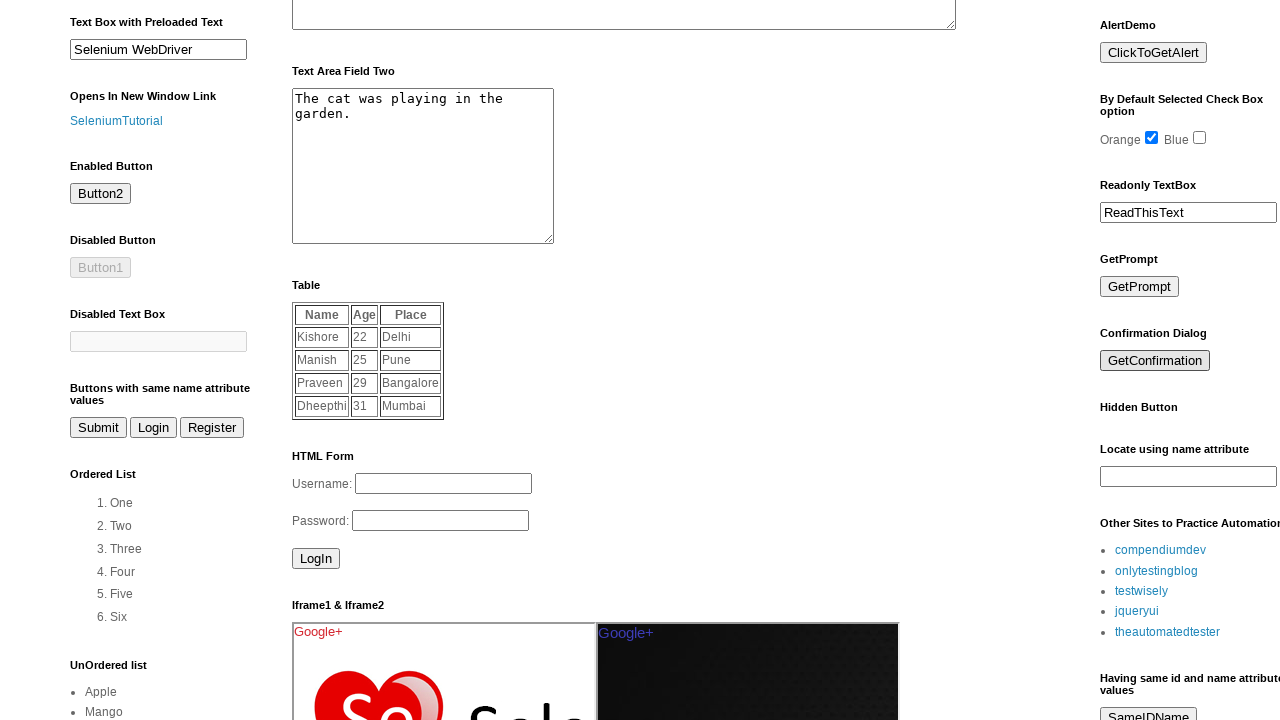